Tests keyboard key press functionality by sending various special keys (SPACE, ALT, ENTER, TAB) to an input field on a key press detection page

Starting URL: http://the-internet.herokuapp.com/key_presses

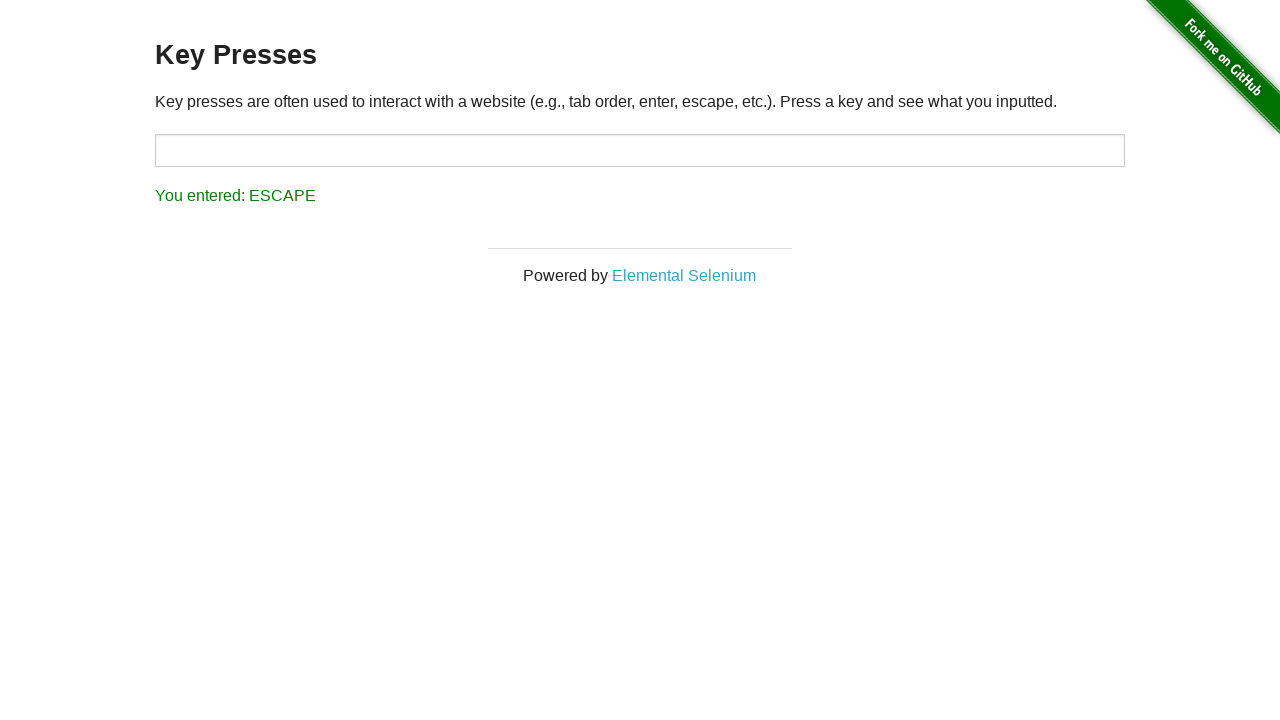

Pressed SPACE key on target input field on #target
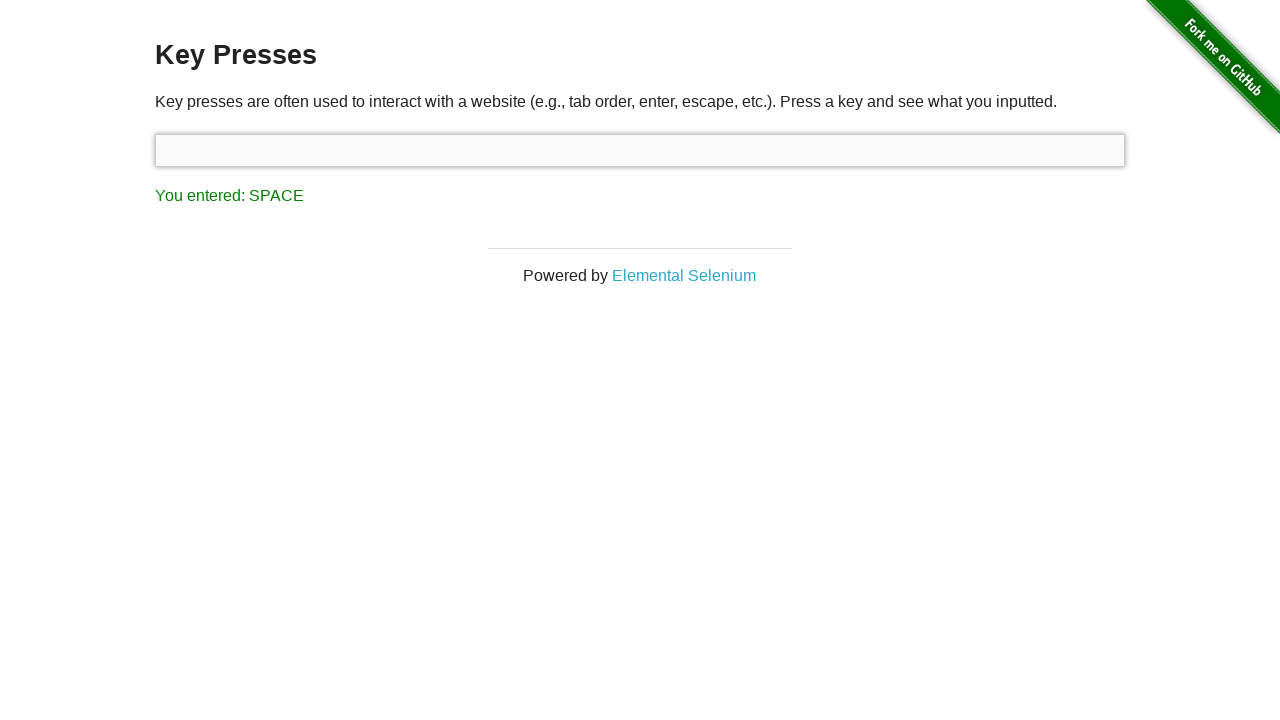

Pressed ALT key on target input field on #target
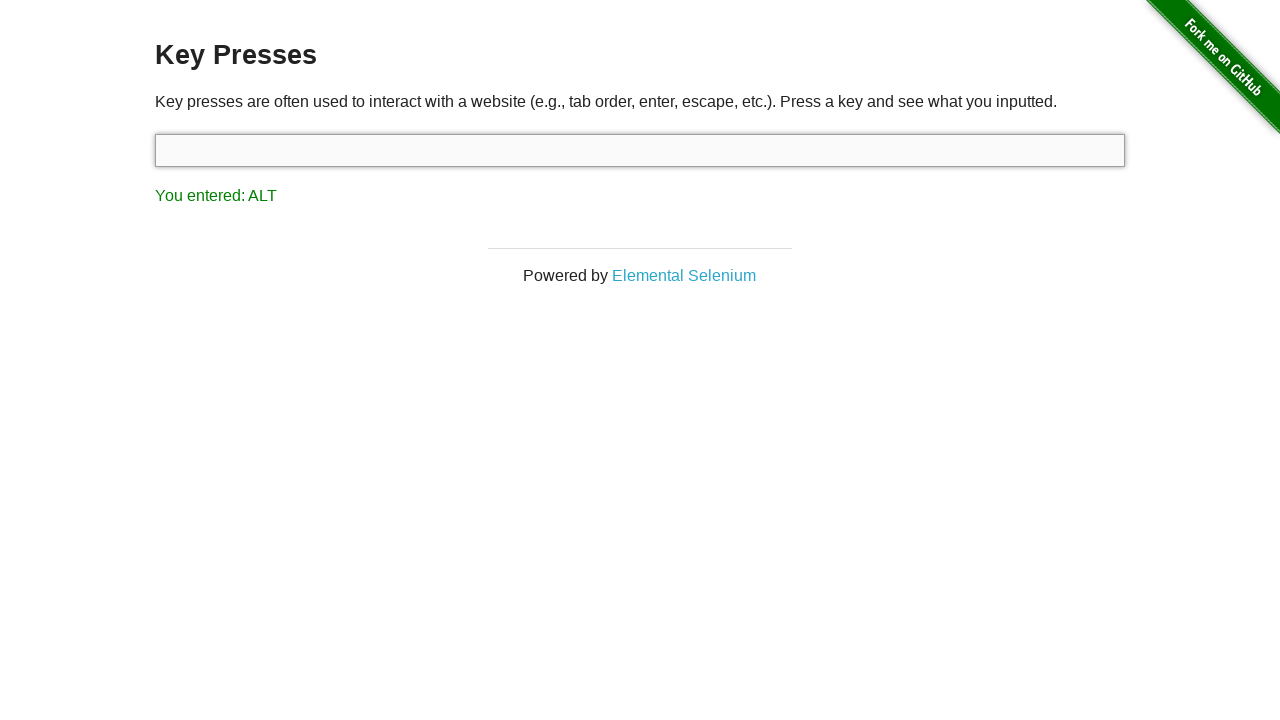

Pressed ENTER key on target input field on #target
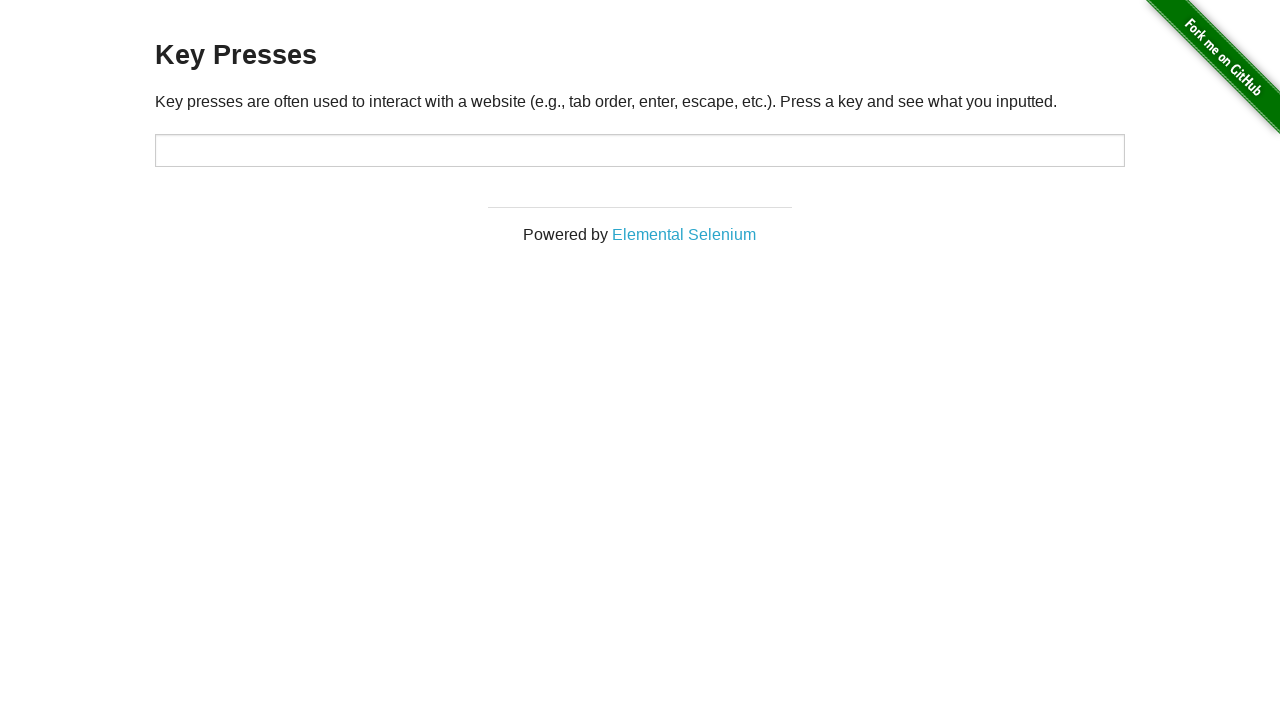

Pressed TAB key on target input field on #target
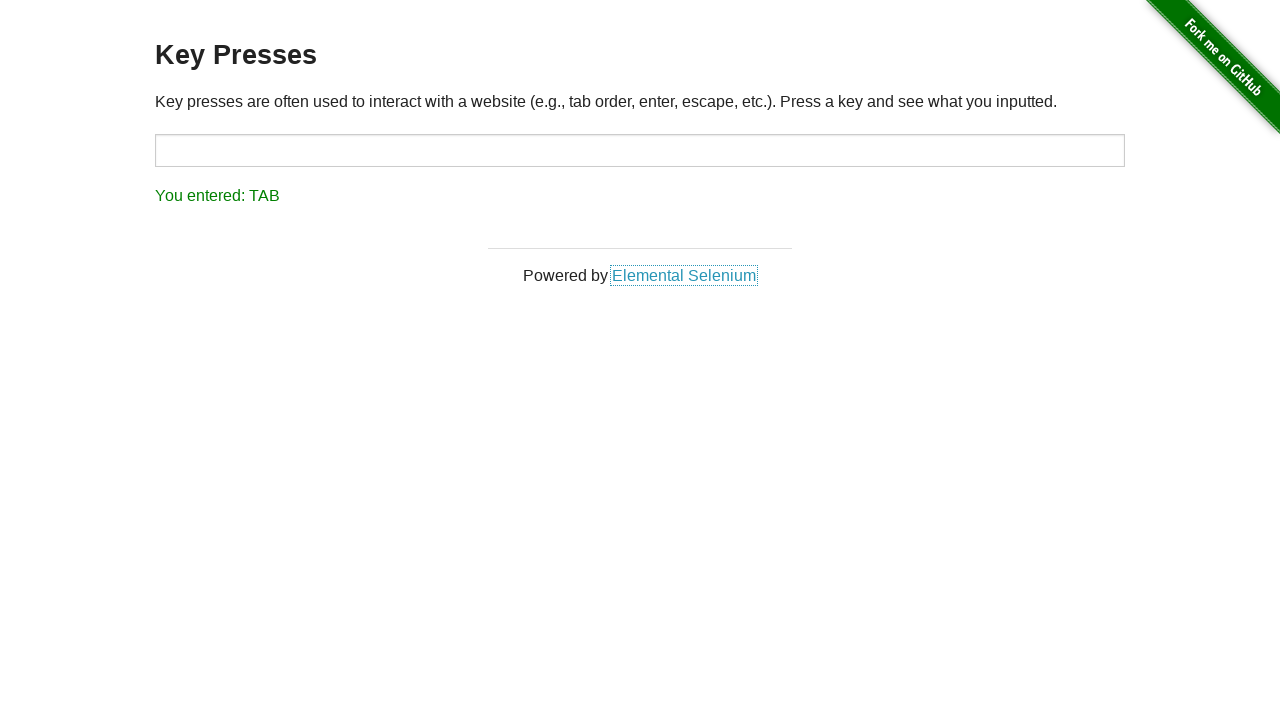

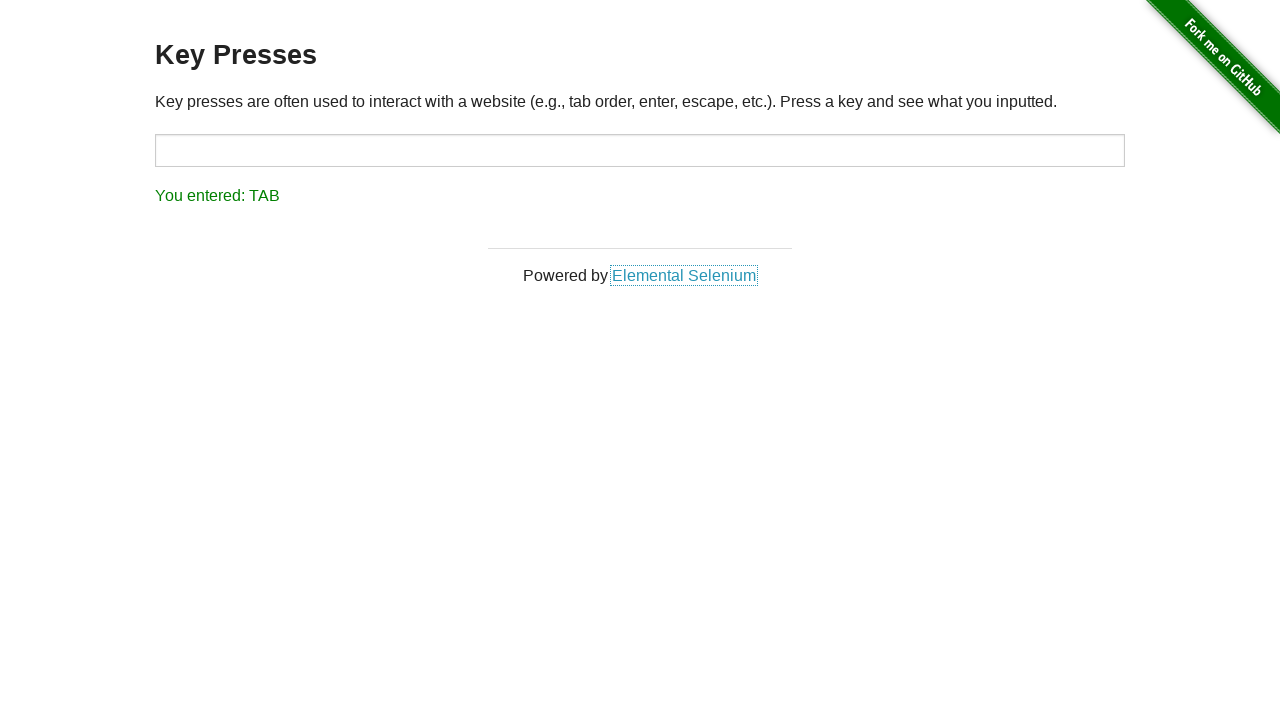